Navigates to 58.com Beijing homepage and clicks on a link that opens a new window, then switches to the new window

Starting URL: http://bj.58.com/

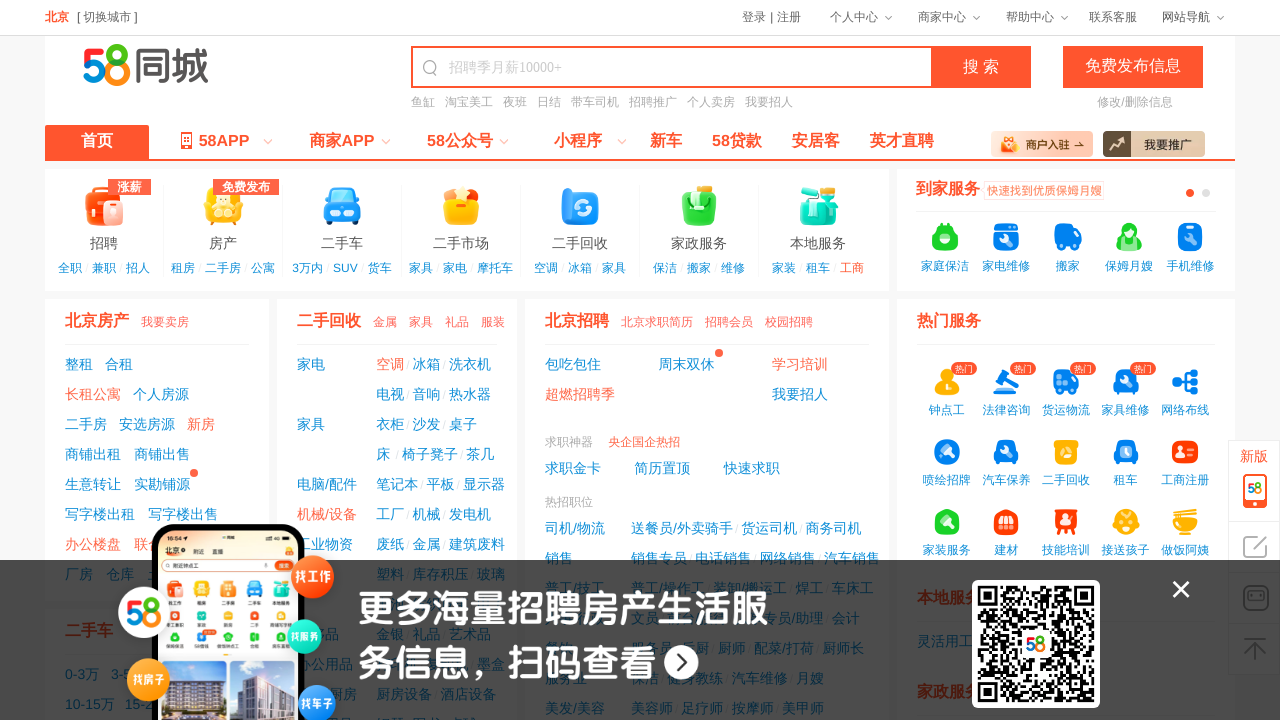

Clicked on featured link on 58.com Beijing homepage at (97, 322) on xpath=/html/body/div[3]/div[1]/div[1]/div/div[1]/div[1]/h2/a
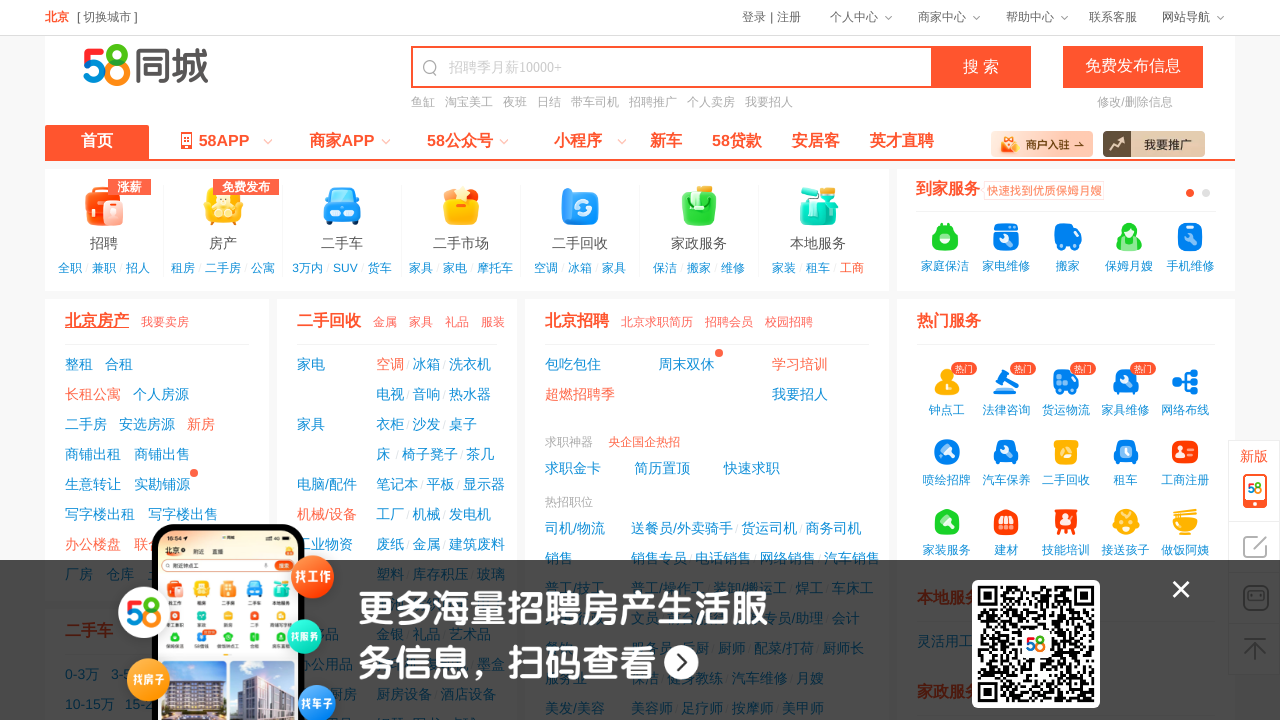

New window/tab opened and captured
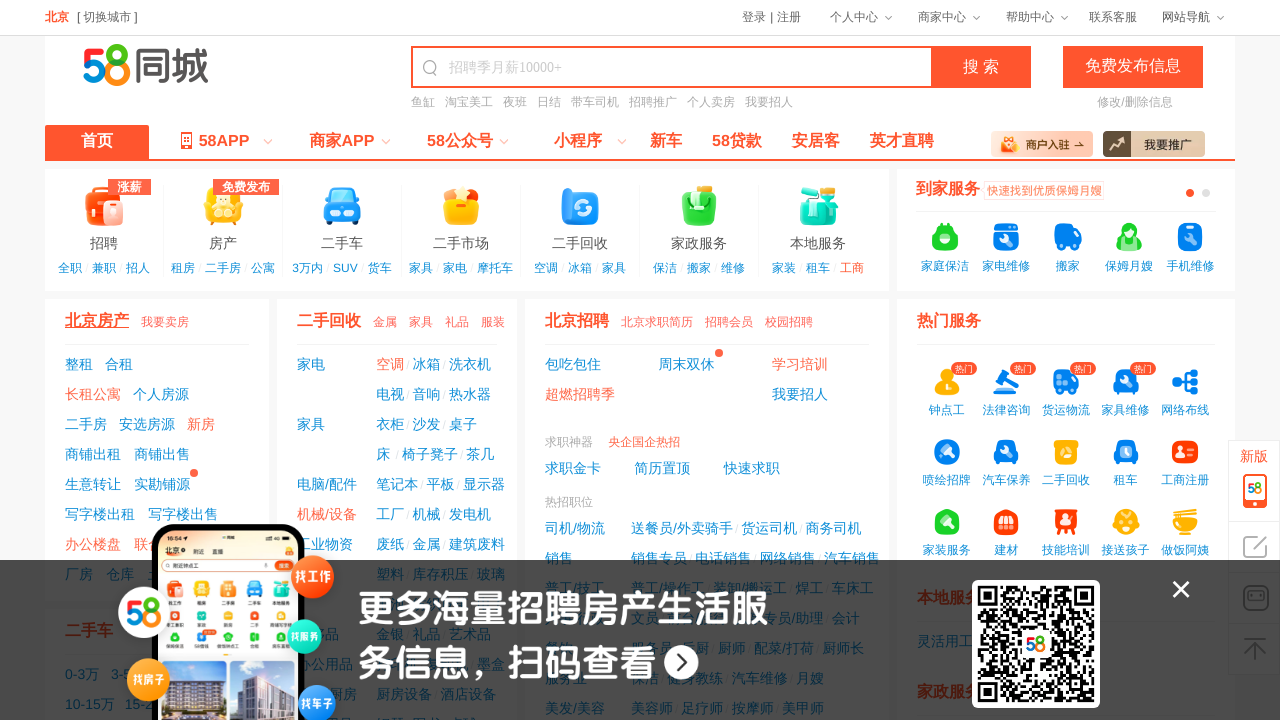

New page finished loading
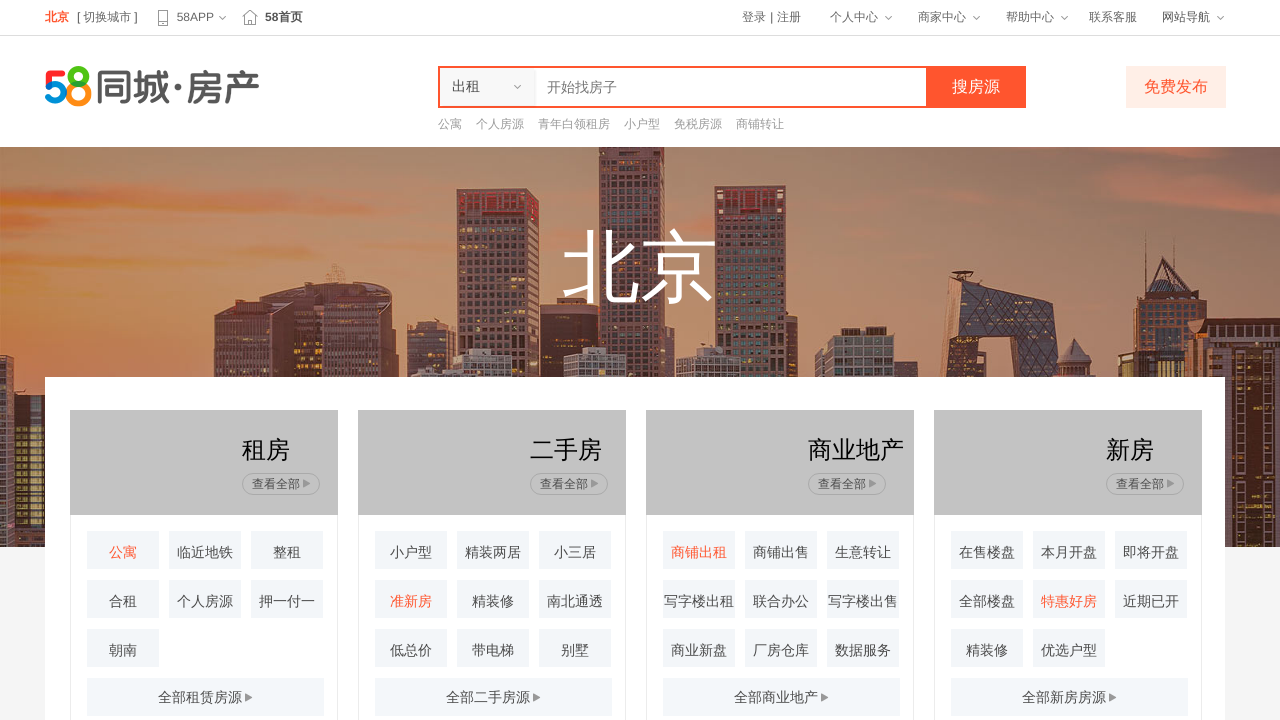

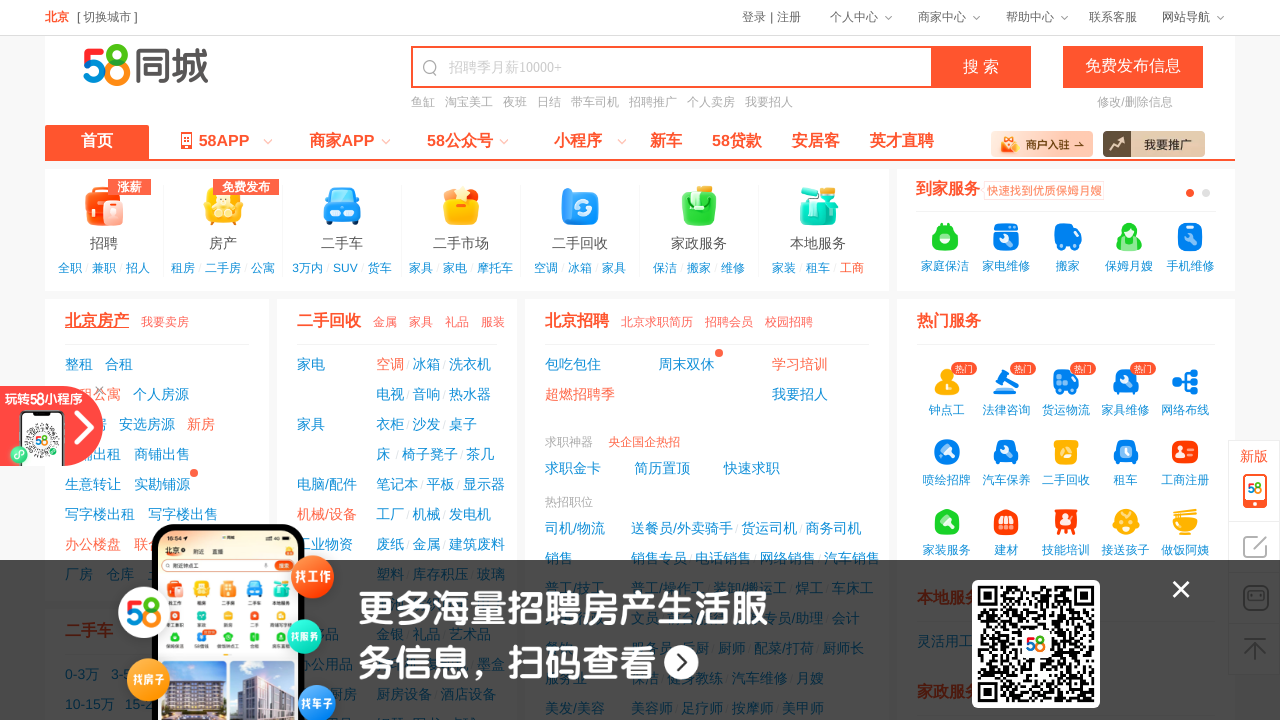